Navigates to a demo site and performs a mouse hover action over the Interactions menu item

Starting URL: https://demo.automationtesting.in/Frames.html

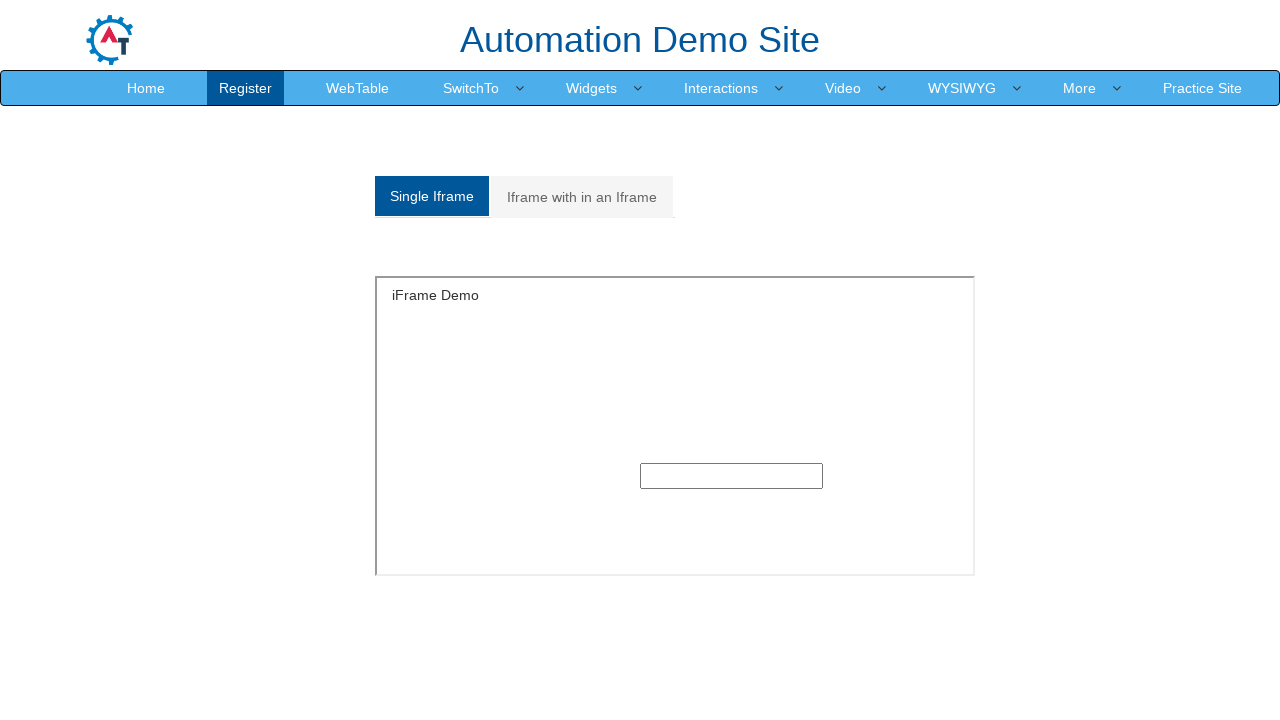

Navigated to demo automation testing site
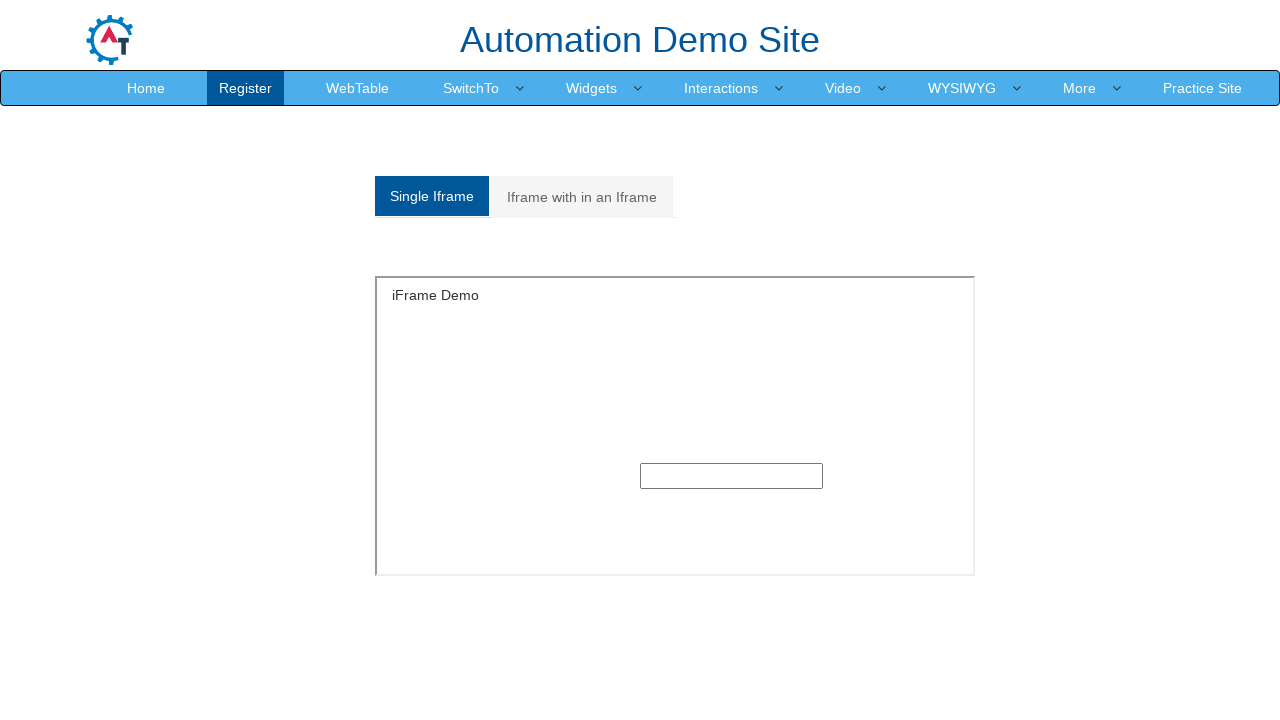

Located Interactions menu item
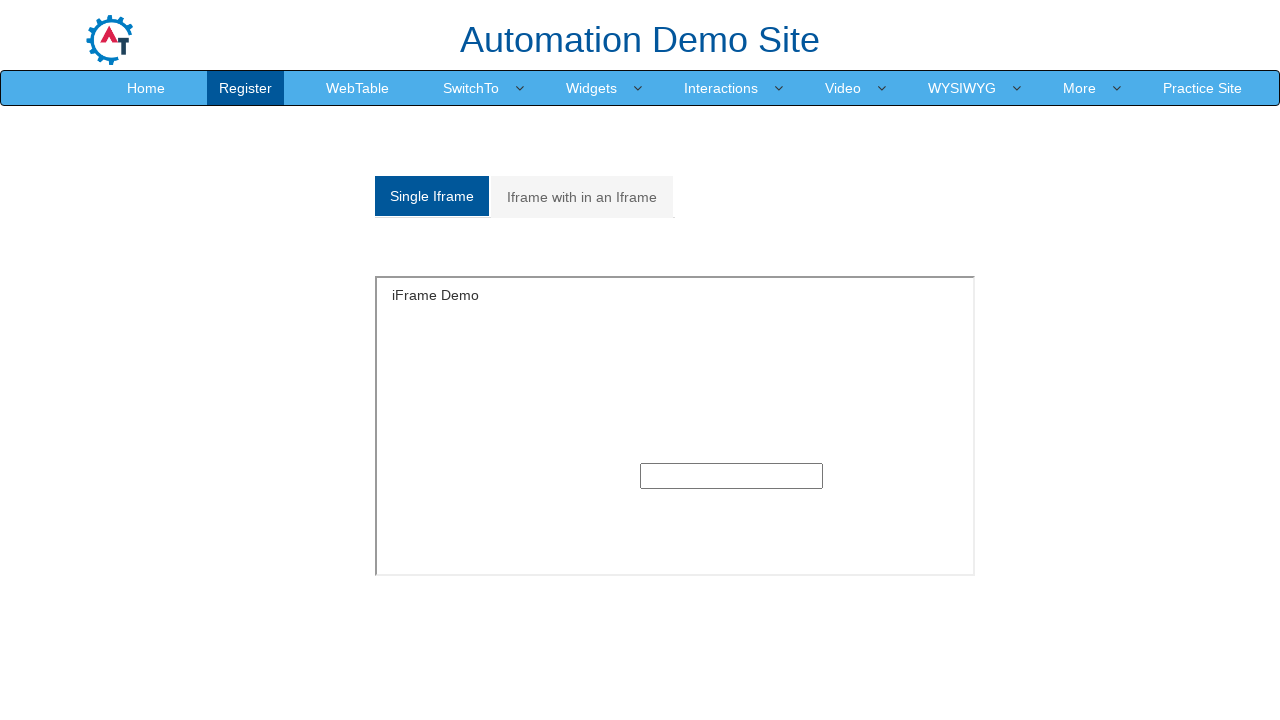

Performed mouse hover action over Interactions menu item at (721, 88) on internal:text="Interactions"i
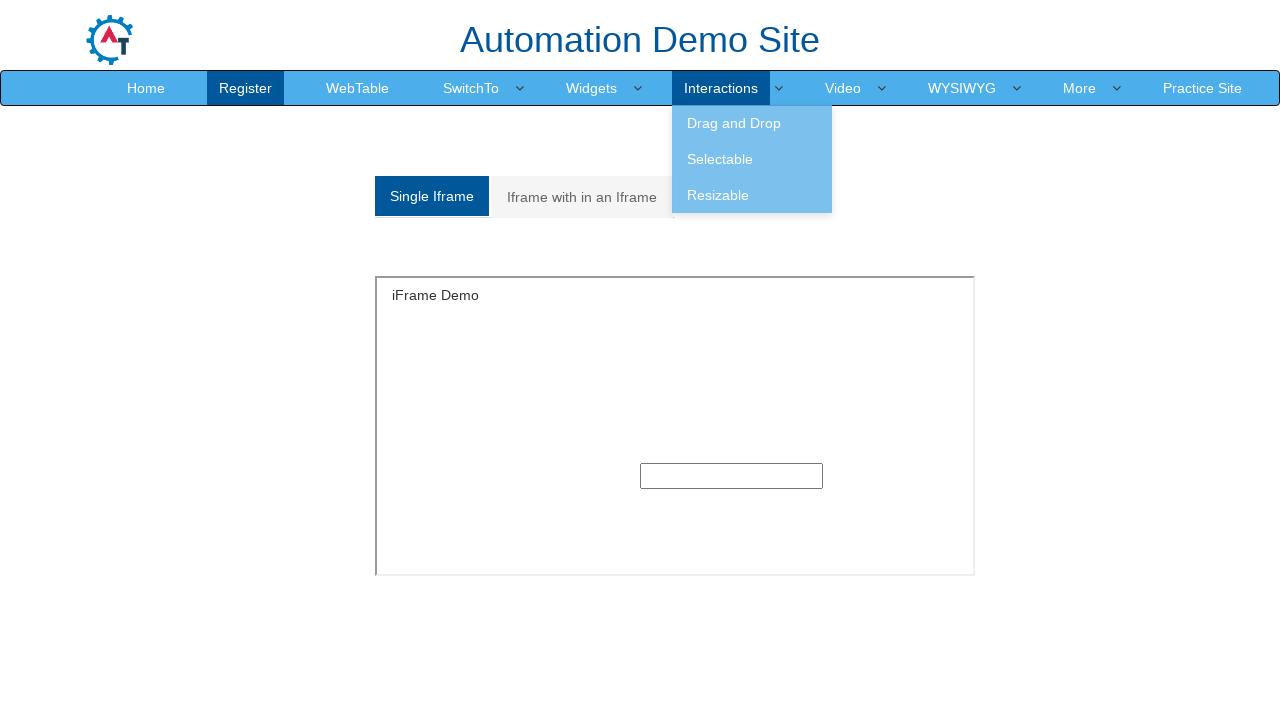

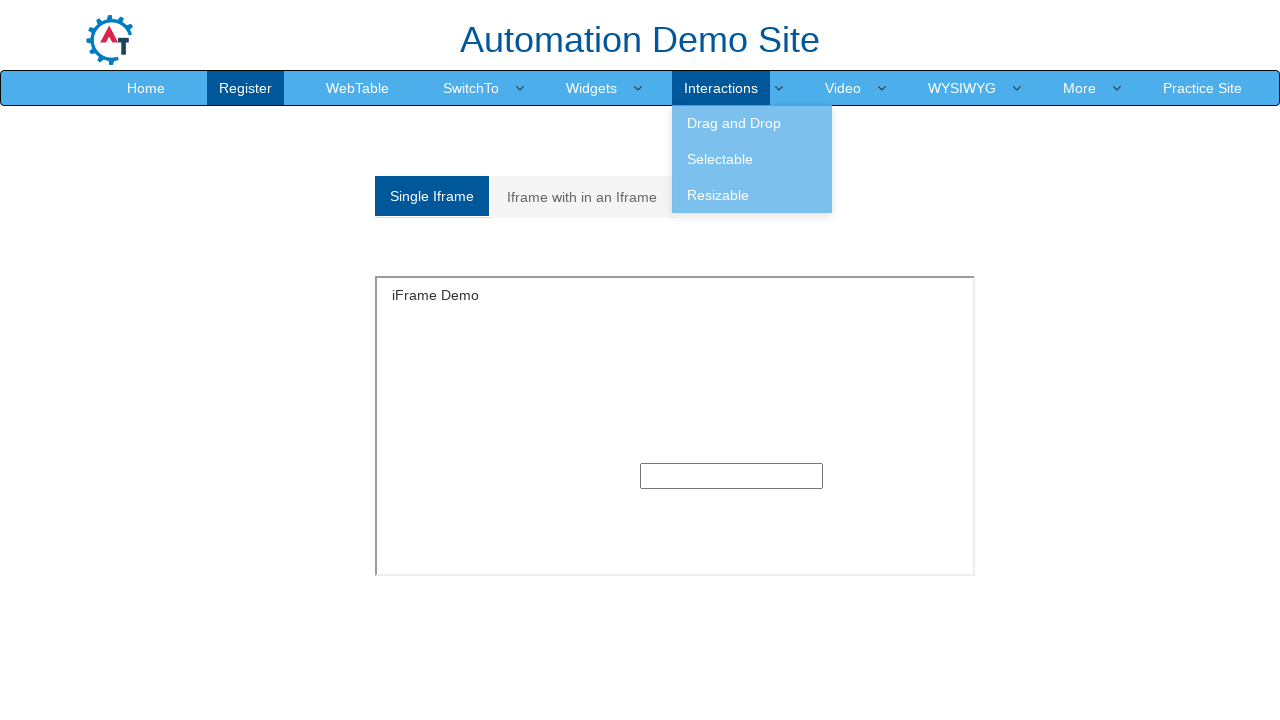